Searches for "Brocolli", increments quantity, and adds the product to cart

Starting URL: https://rahulshettyacademy.com/seleniumPractise/#/

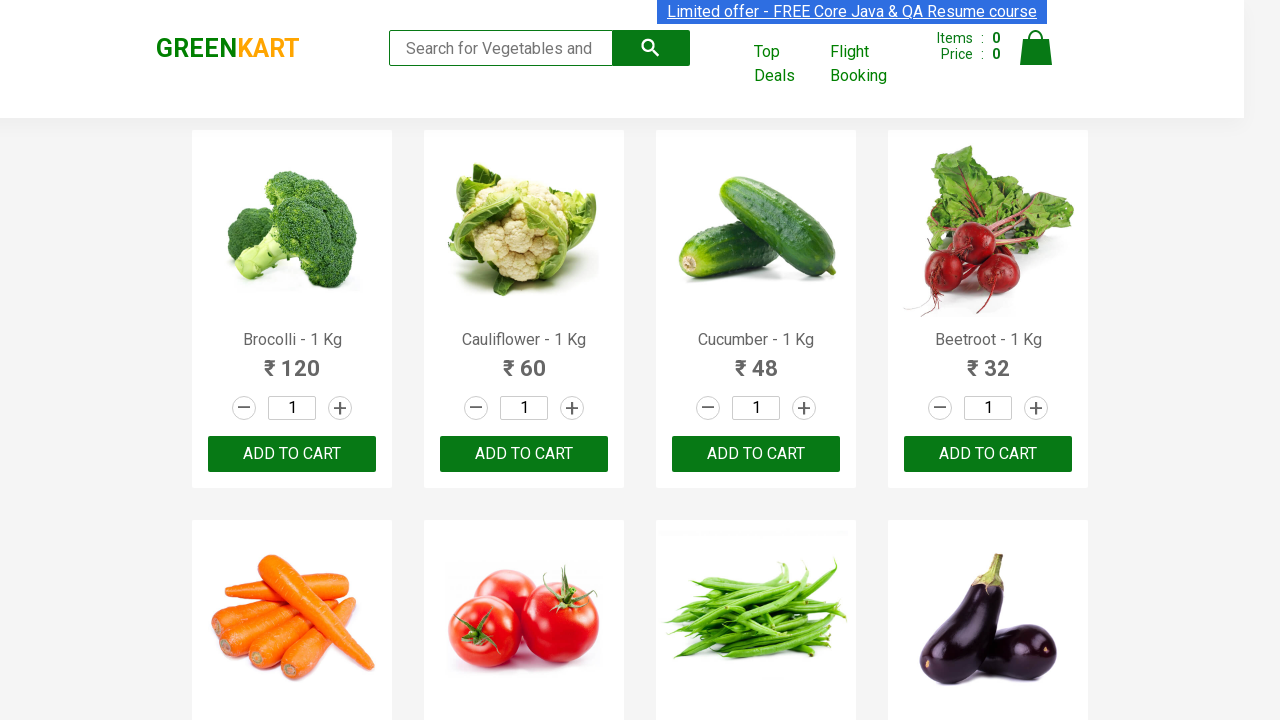

Filled search field with 'Brocolli' on .search-keyword
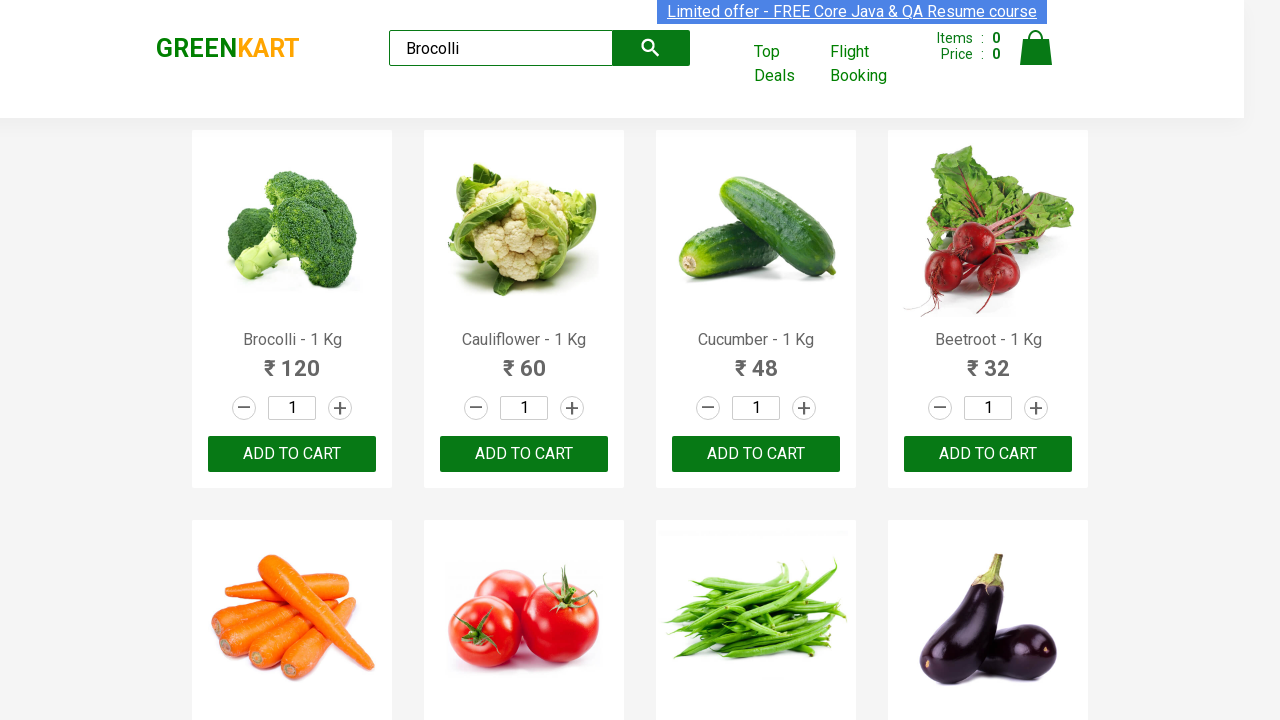

Clicked search button to search for Brocolli at (651, 48) on .search-button
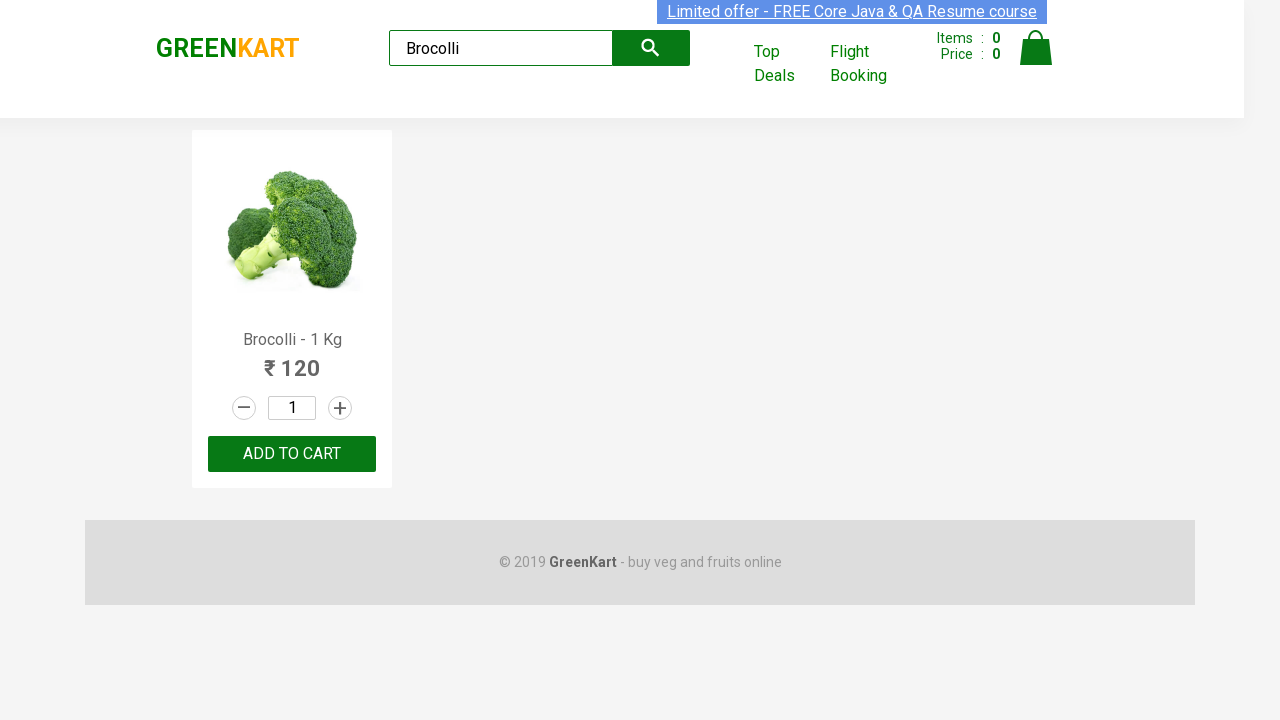

Incremented quantity for first product at (340, 408) on :nth-child(1) > .stepper-input > .increment
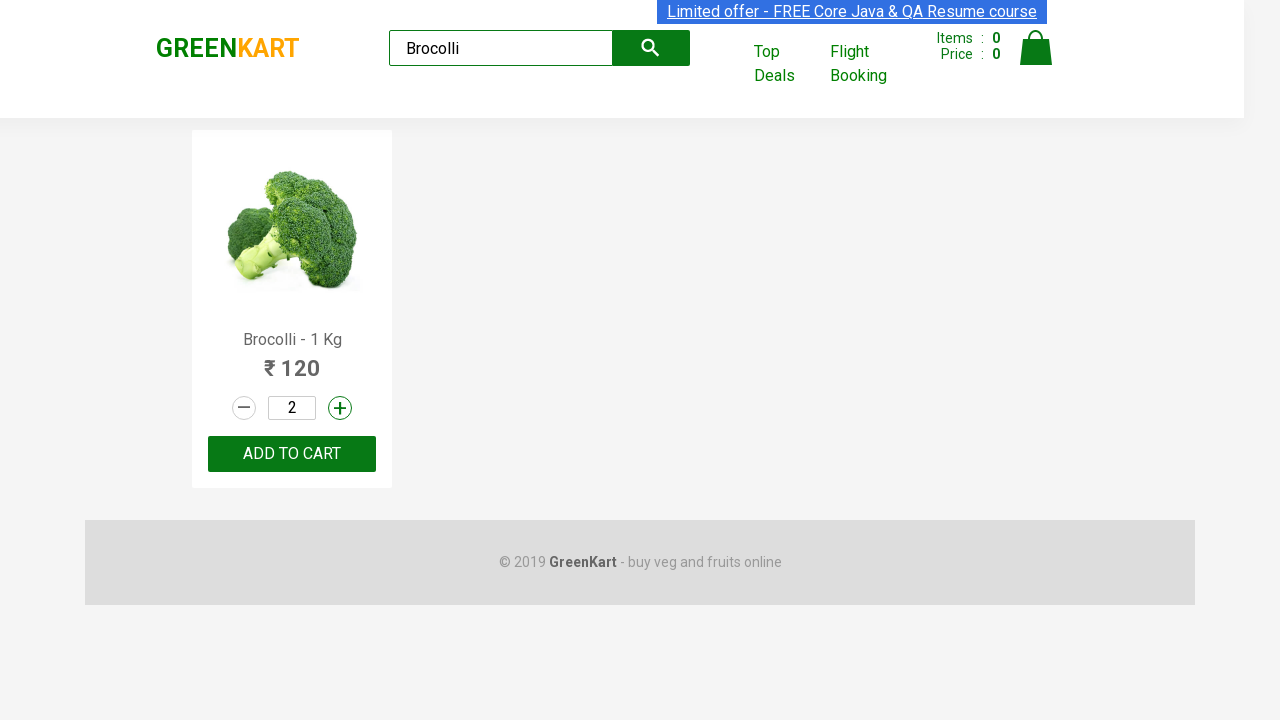

Clicked add to cart button to add Brocolli to cart at (292, 454) on .product-action > button
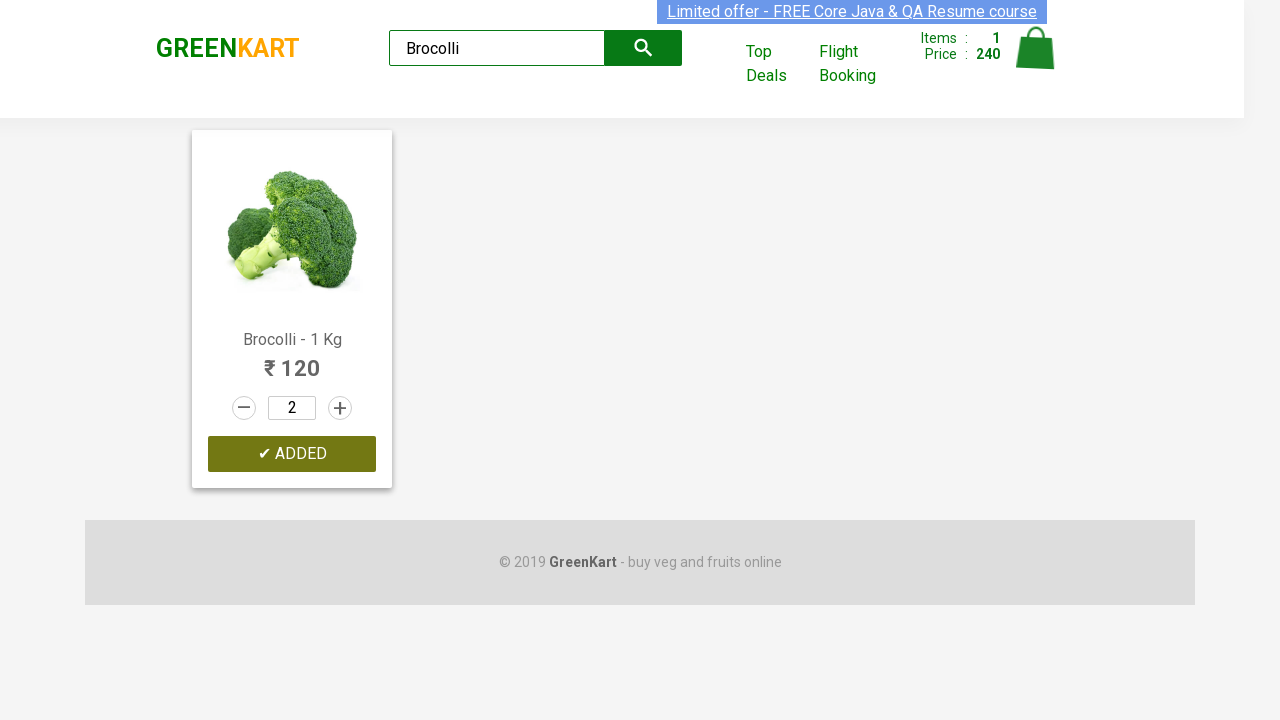

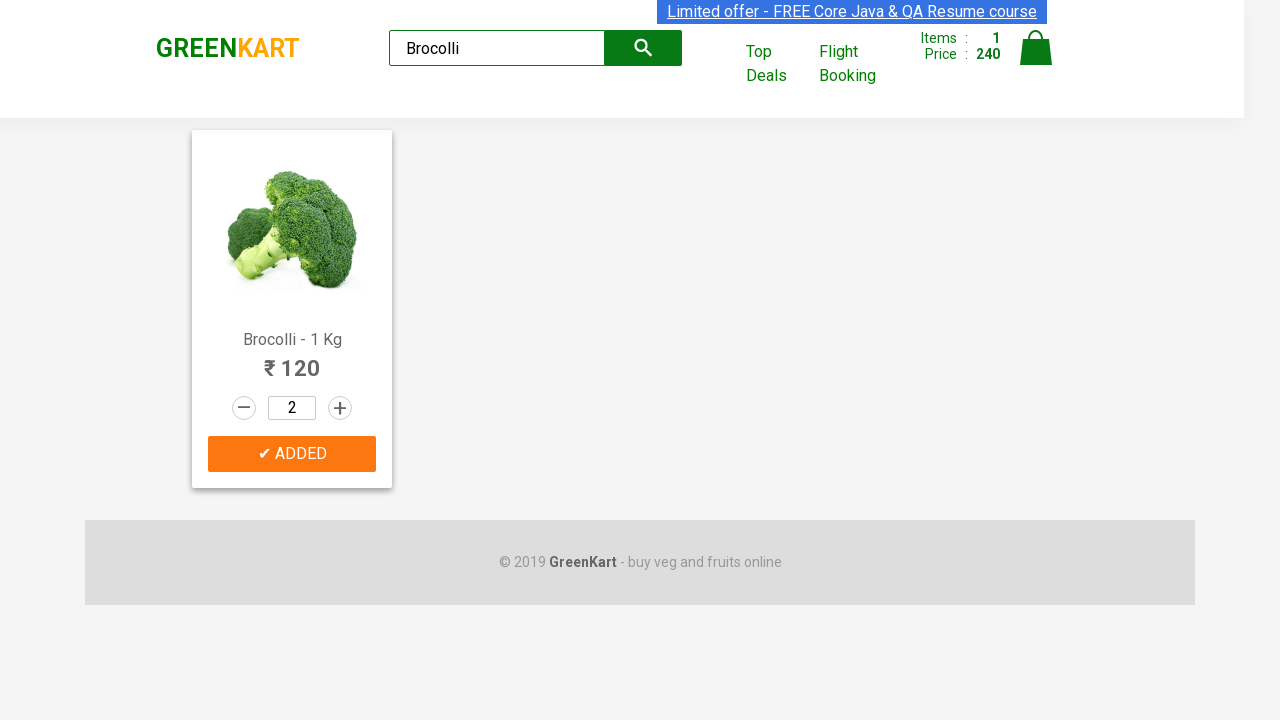